Tests drag and drop functionality on jQuery UI demo page by dragging an element to a target drop zone within an iframe

Starting URL: https://jqueryui.com/droppable/

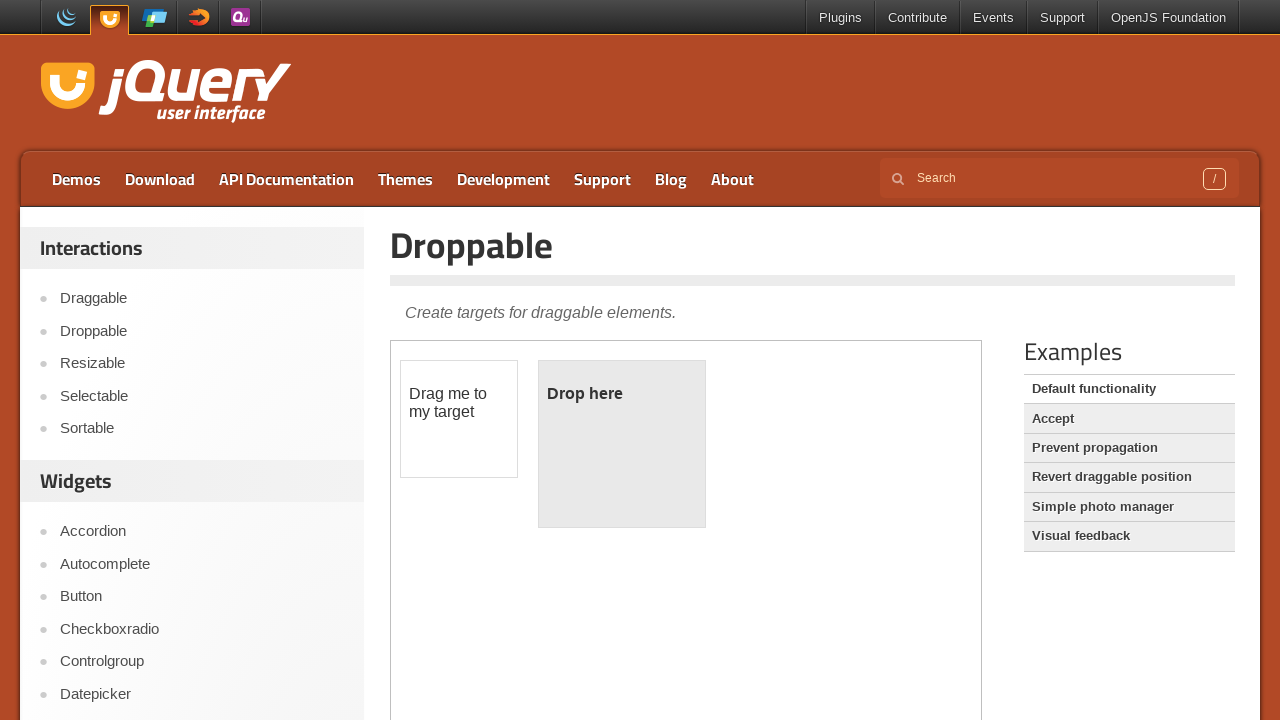

Located the iframe containing the drag and drop demo
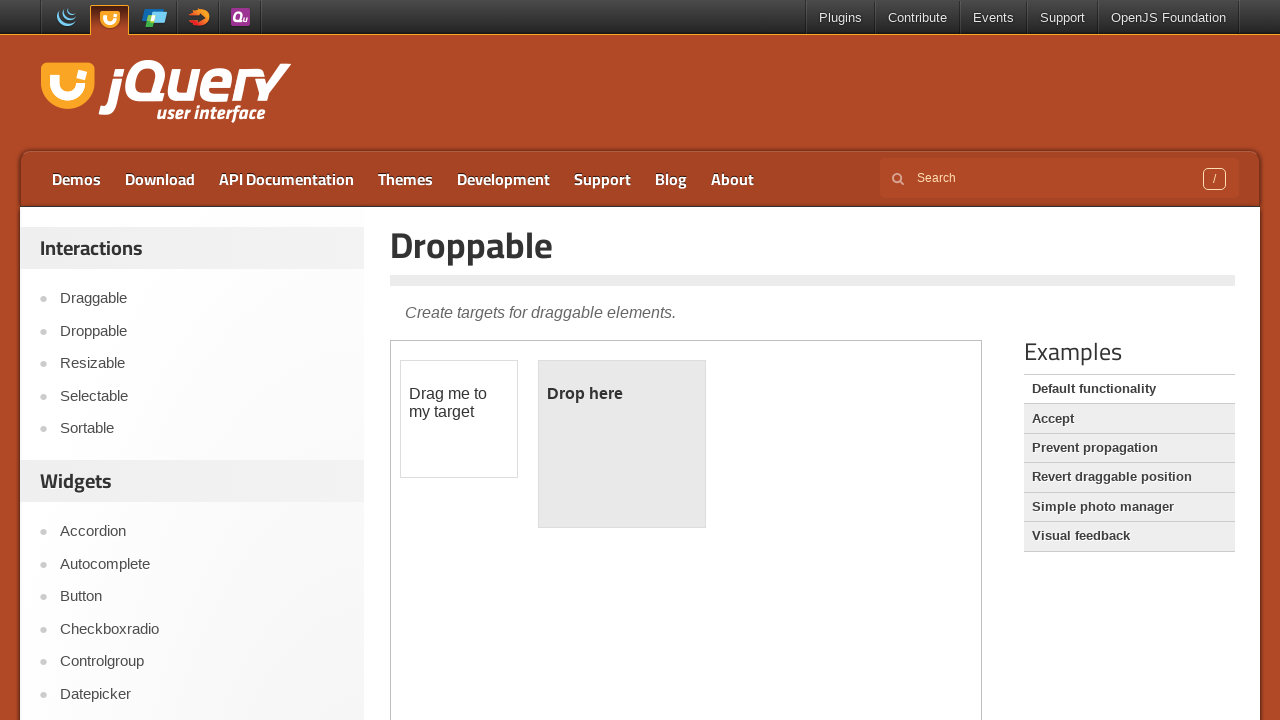

Located the draggable element 'Drag me to my target'
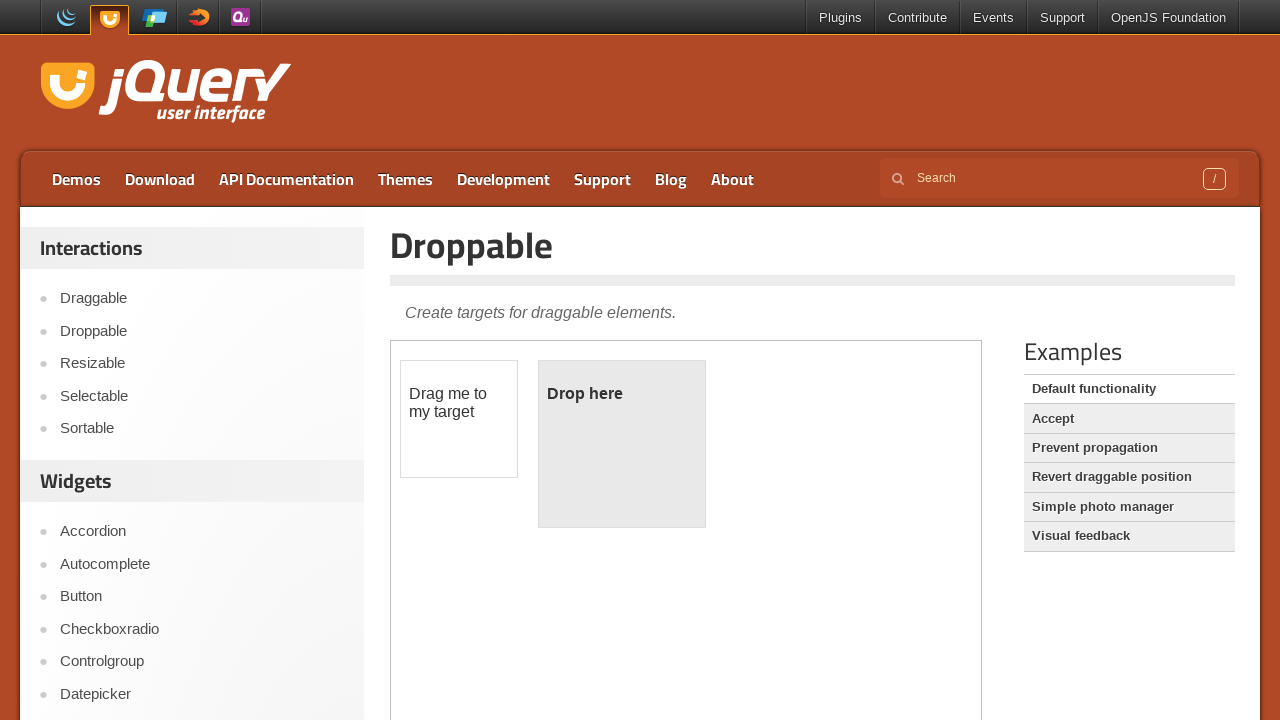

Located the drop target zone
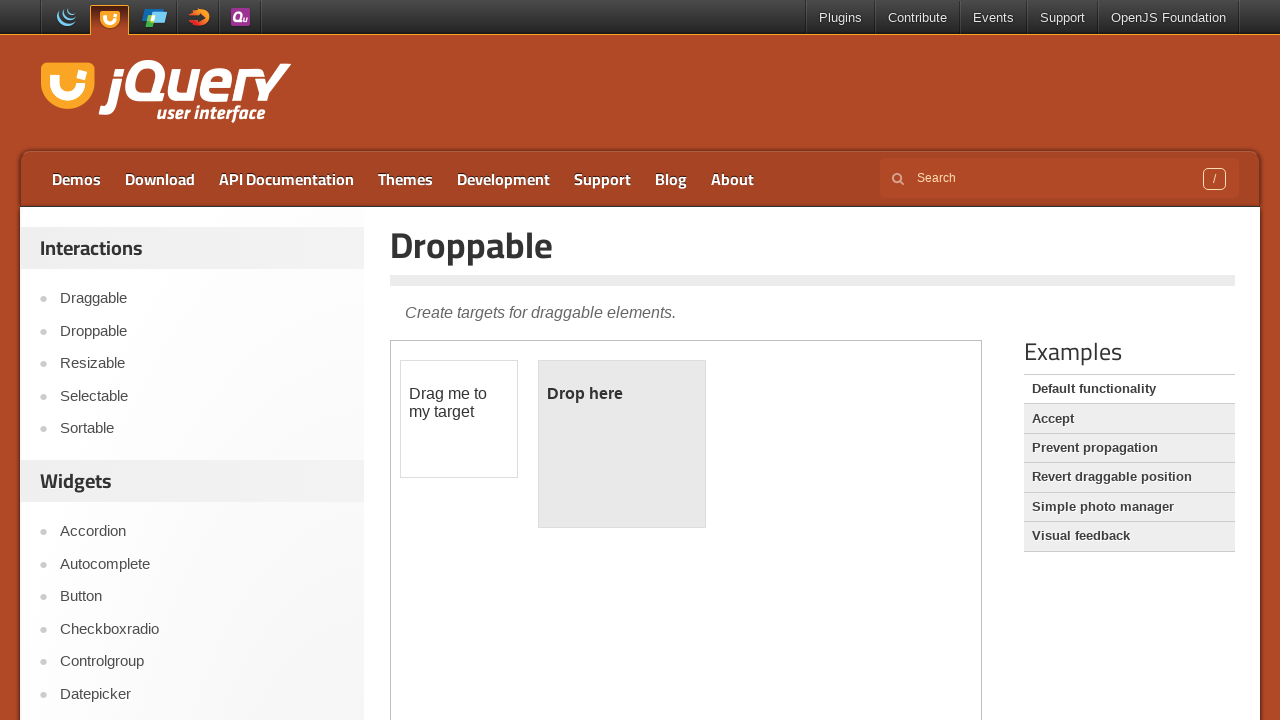

Performed drag and drop operation from source element to target zone at (622, 444)
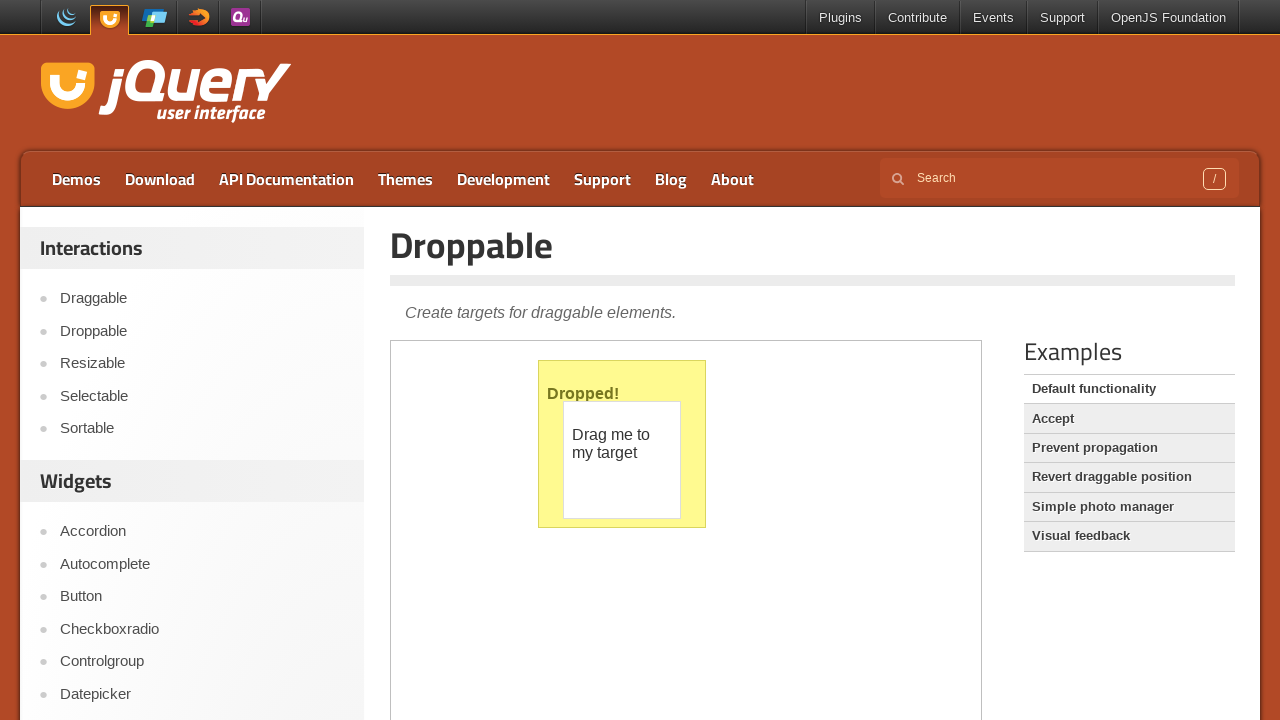

Waited 1 second to observe the drop result
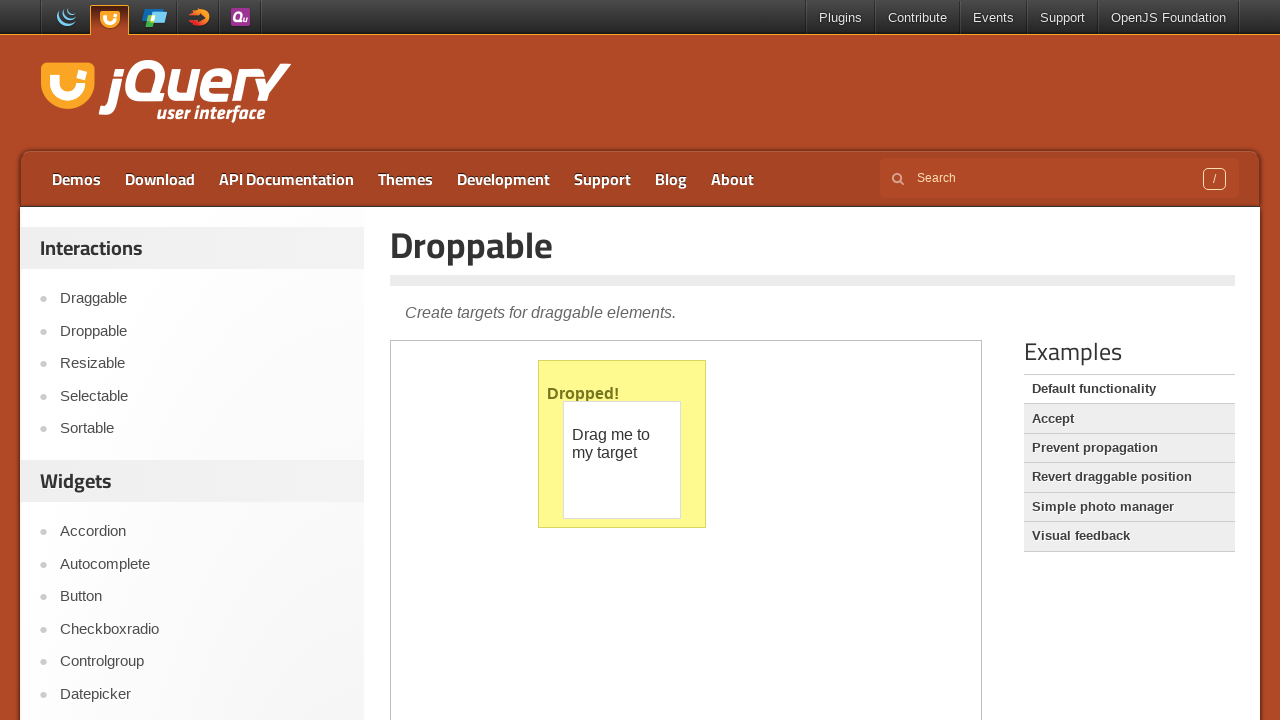

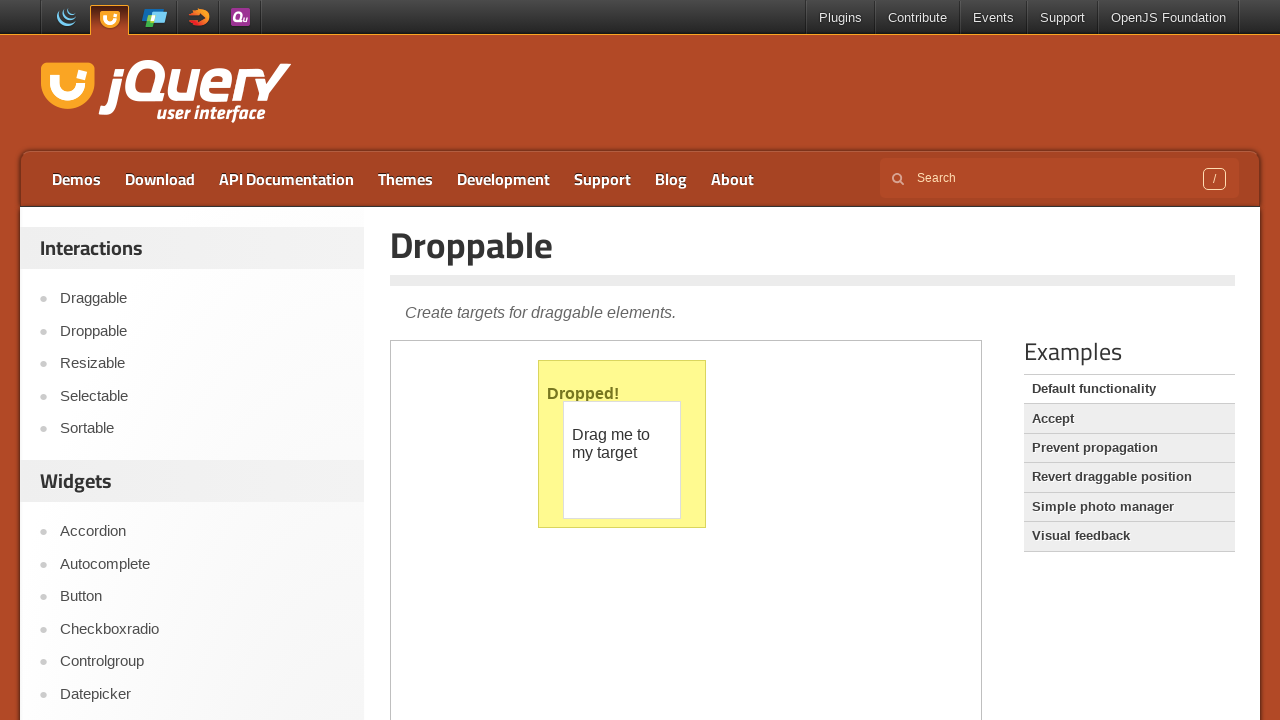